Navigates to an ASSIST.org transfer agreement page and waits for the agreement content to load

Starting URL: https://assist.org/transfer/results?year=74&institution=11&agreement=150&agreementType=from&view=agreement&viewBy=dept&viewSendingAgreements=false&viewByKey=74%2F150%2Fto%2F11%2FAllDepartments

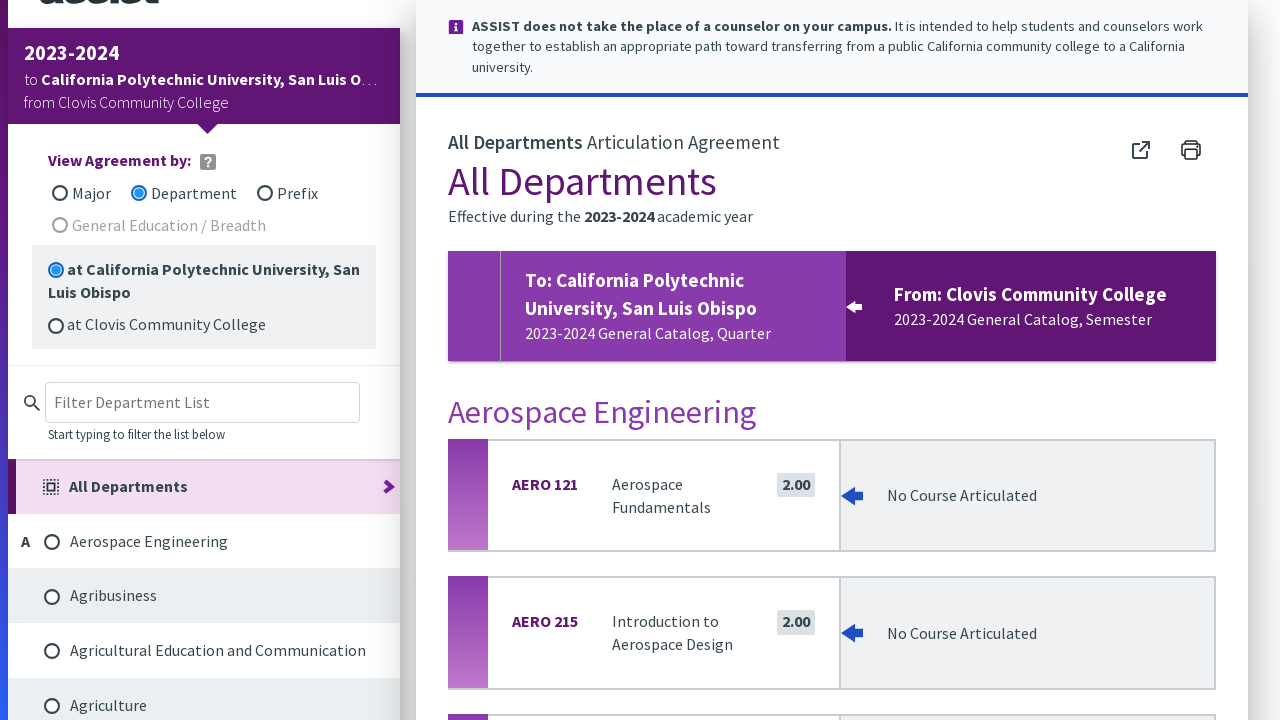

Navigated to ASSIST.org transfer agreement page
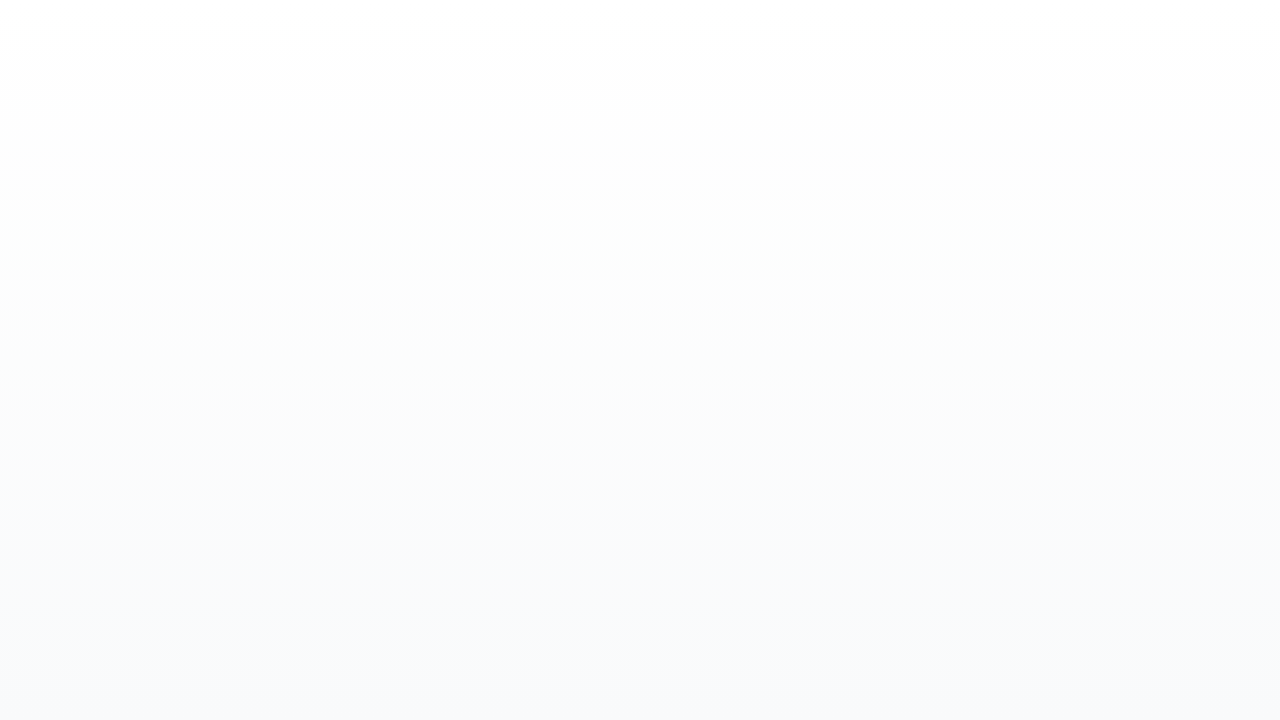

Agreement content container loaded
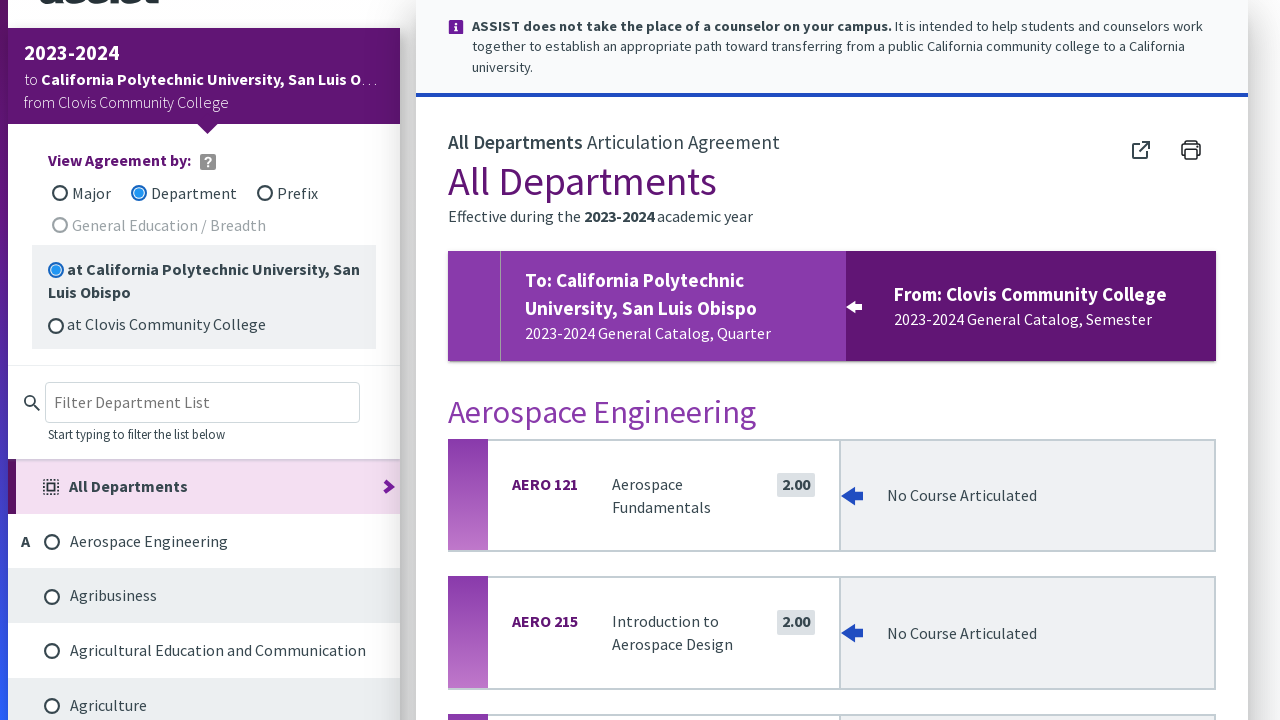

Verified agreement content element is visible
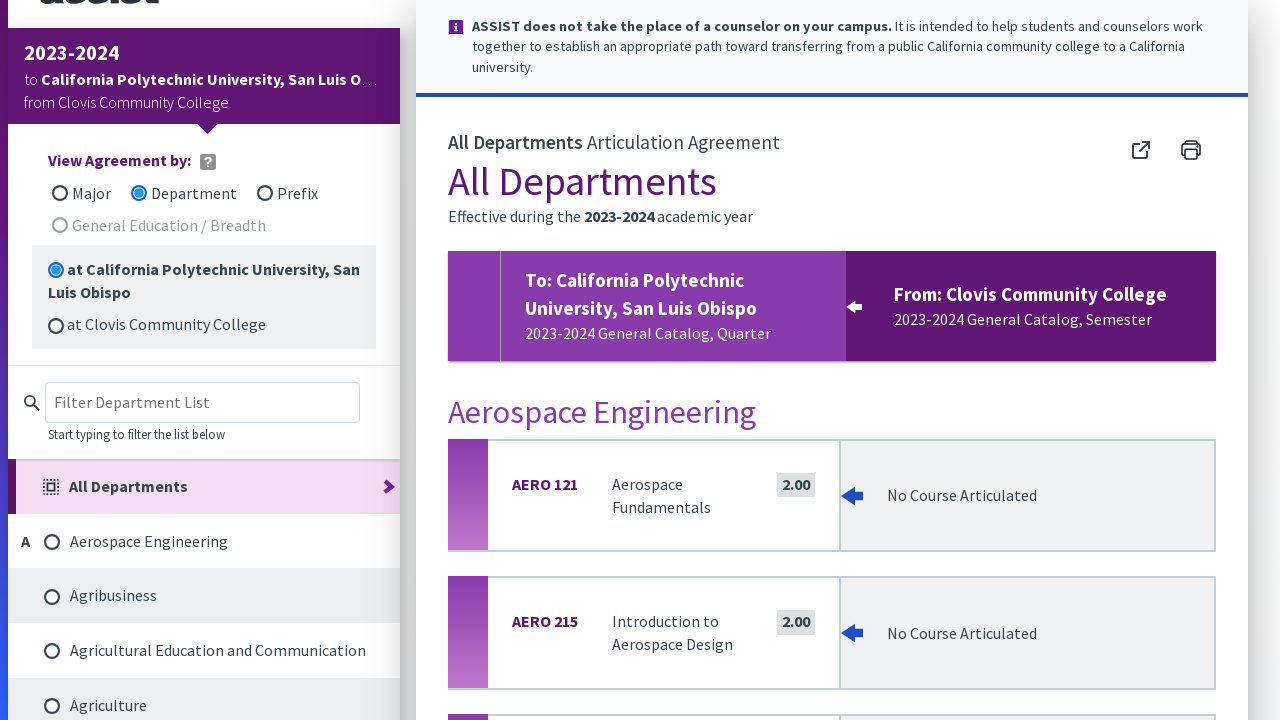

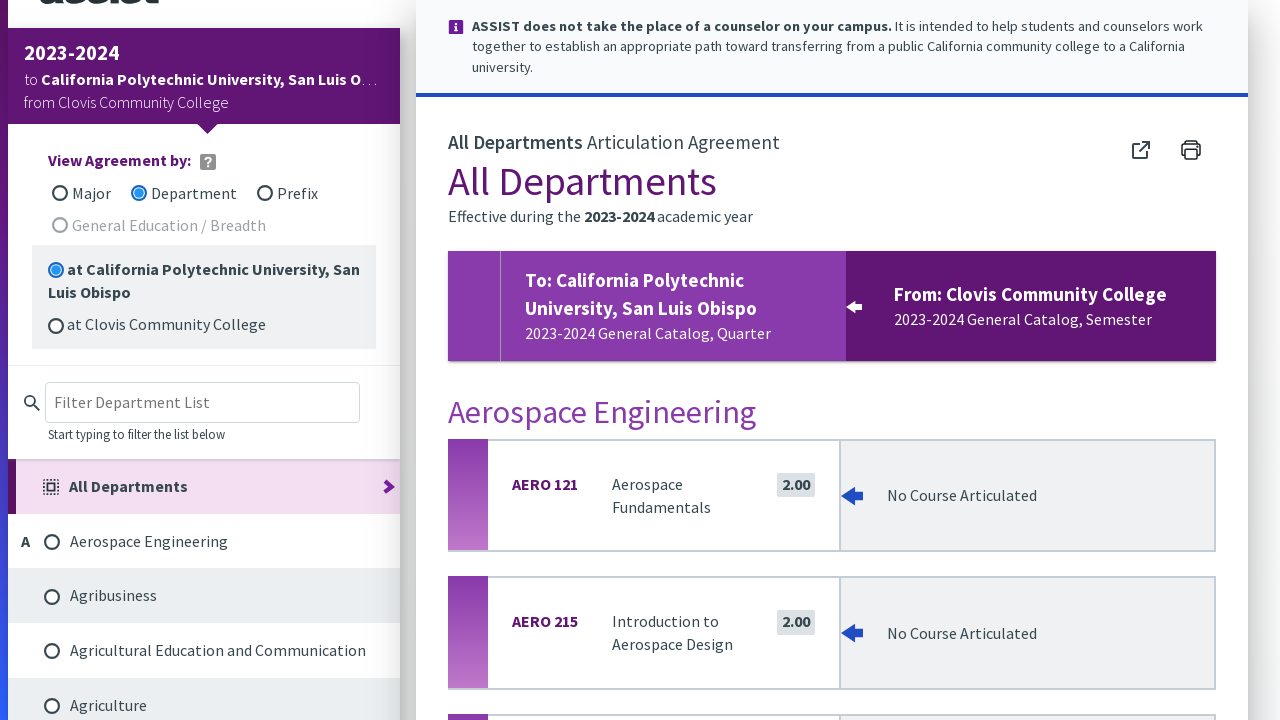